Tests the add-to-cart functionality on an e-commerce demo site by clicking add to cart on a product, verifying the cart opens, and confirming the product name in cart matches the product on the main page.

Starting URL: https://www.bstackdemo.com

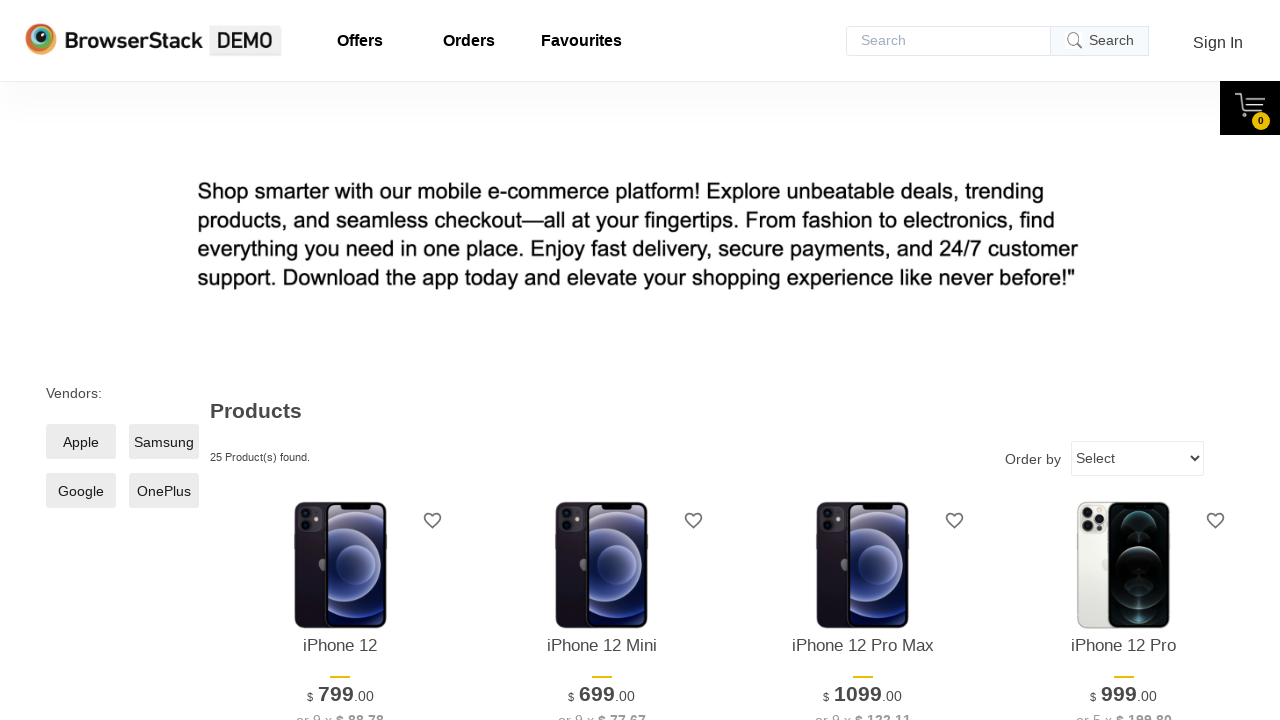

Verified page title contains 'StackDemo'
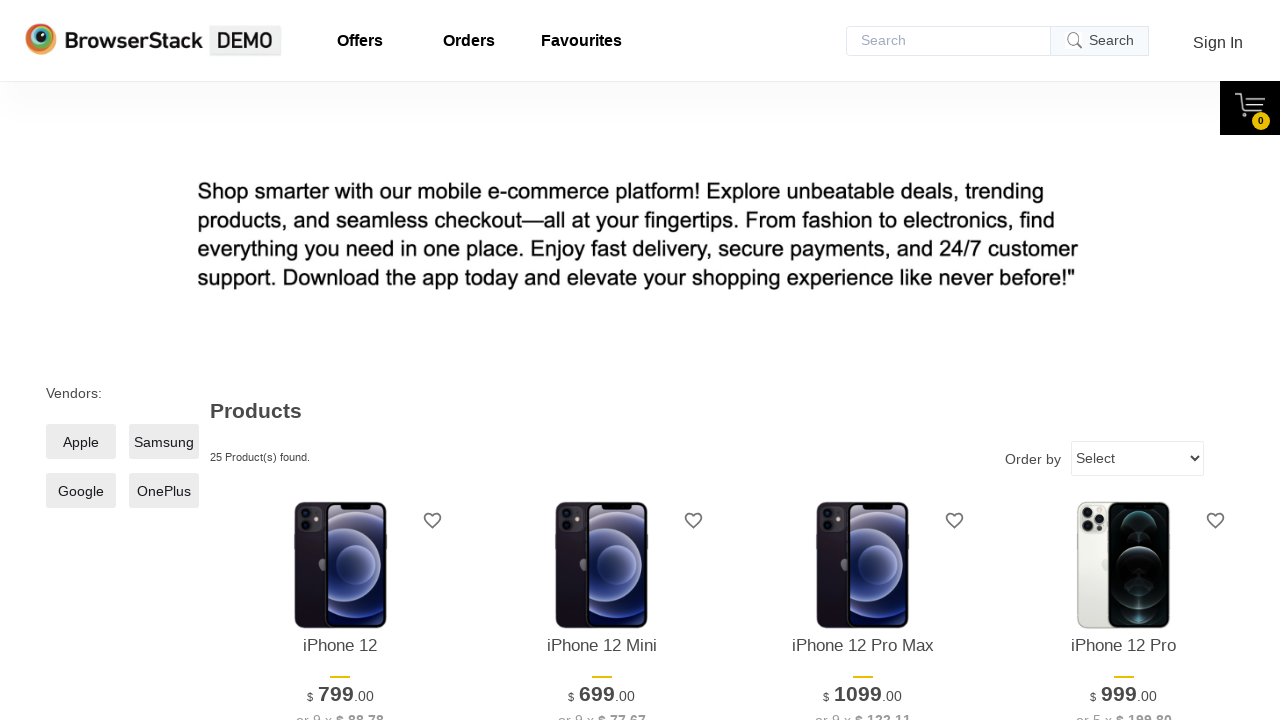

Retrieved product name from main page
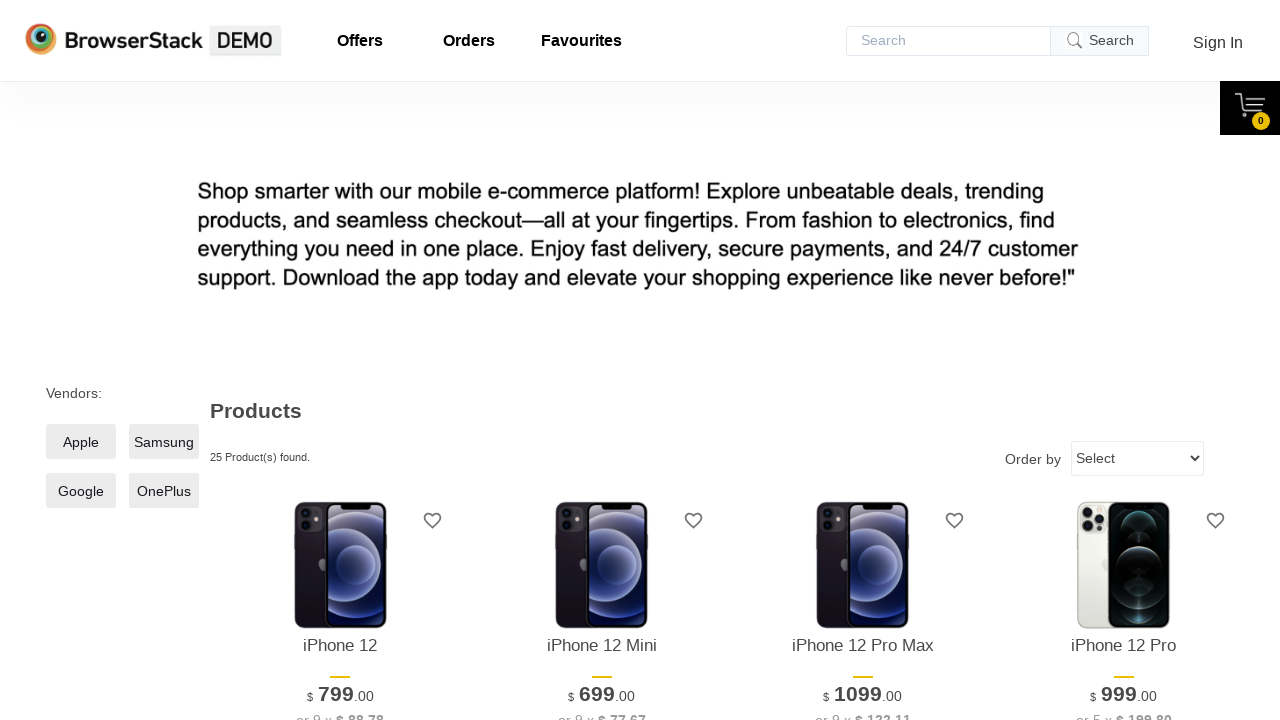

Clicked 'Add to Cart' button for first product at (340, 361) on xpath=//*[@id='1']/div[4]
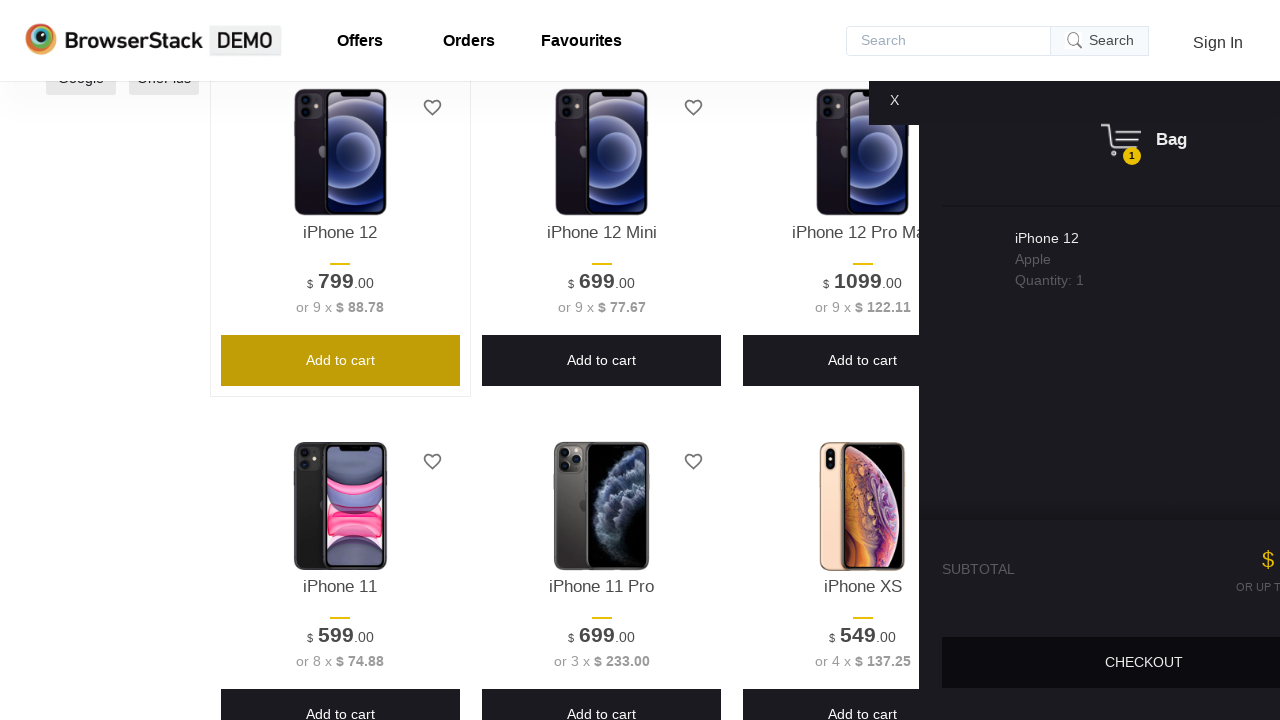

Cart content became visible
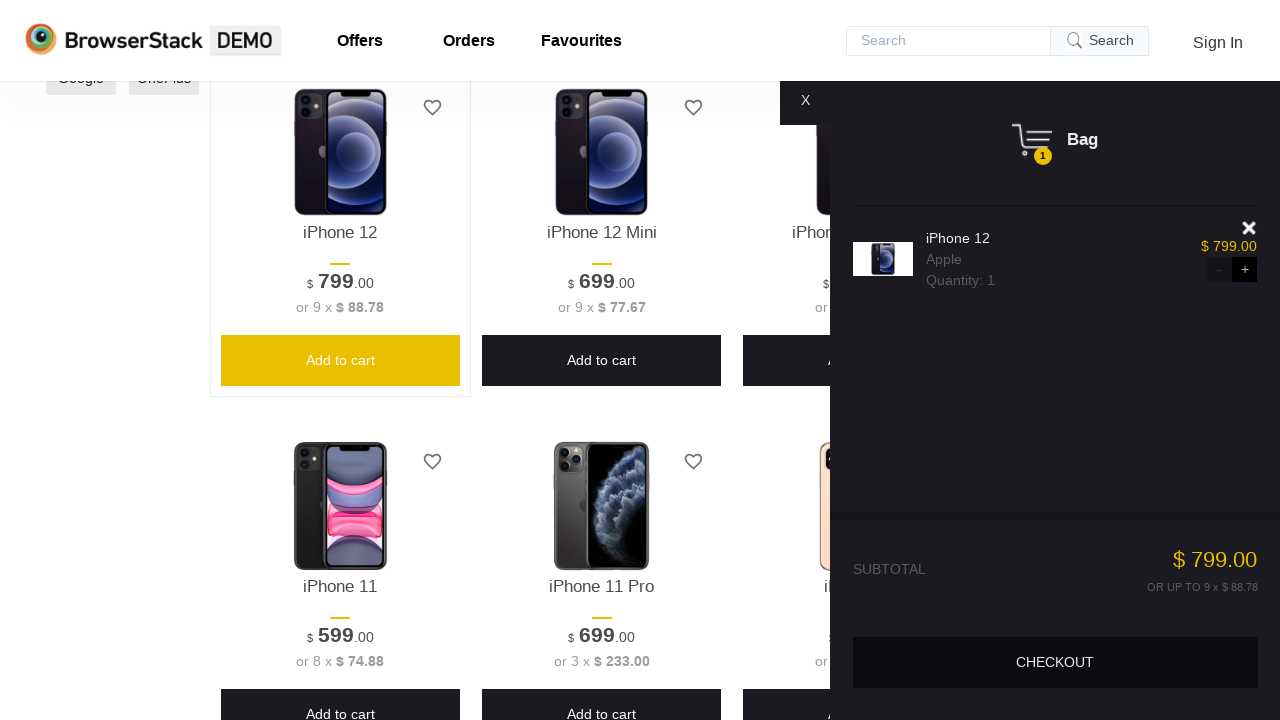

Verified cart content is visible
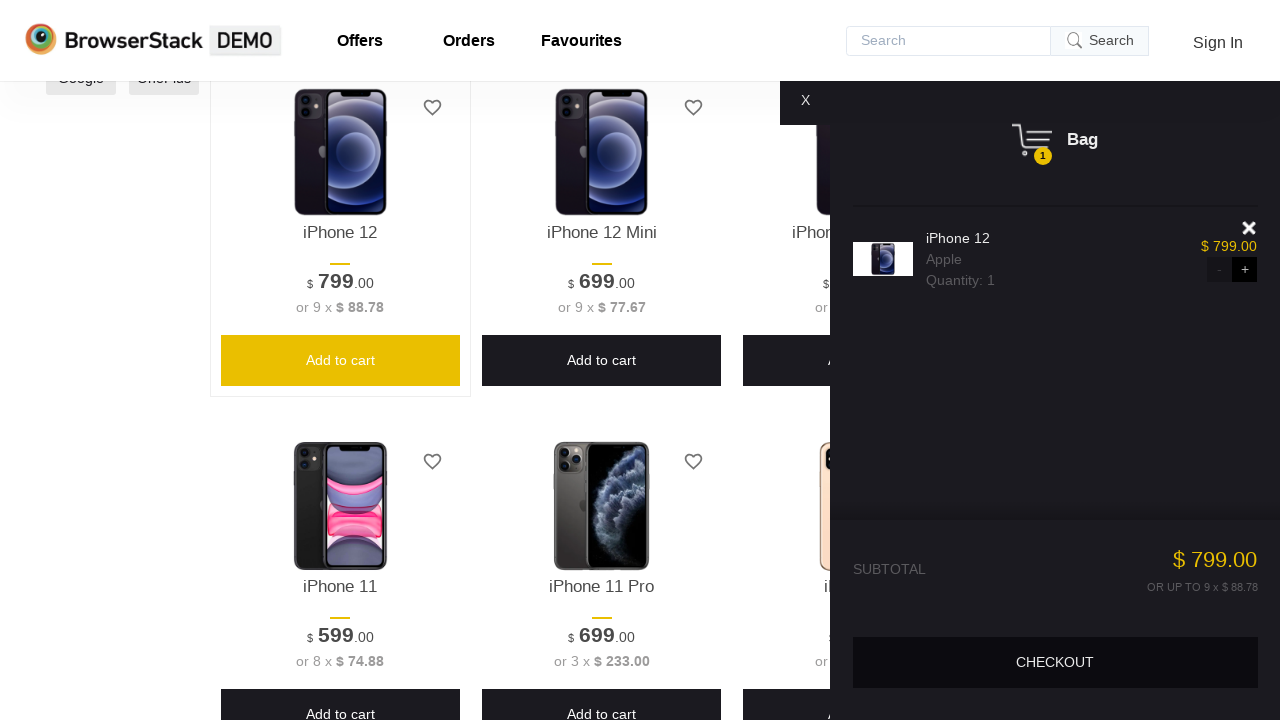

Retrieved product name from cart
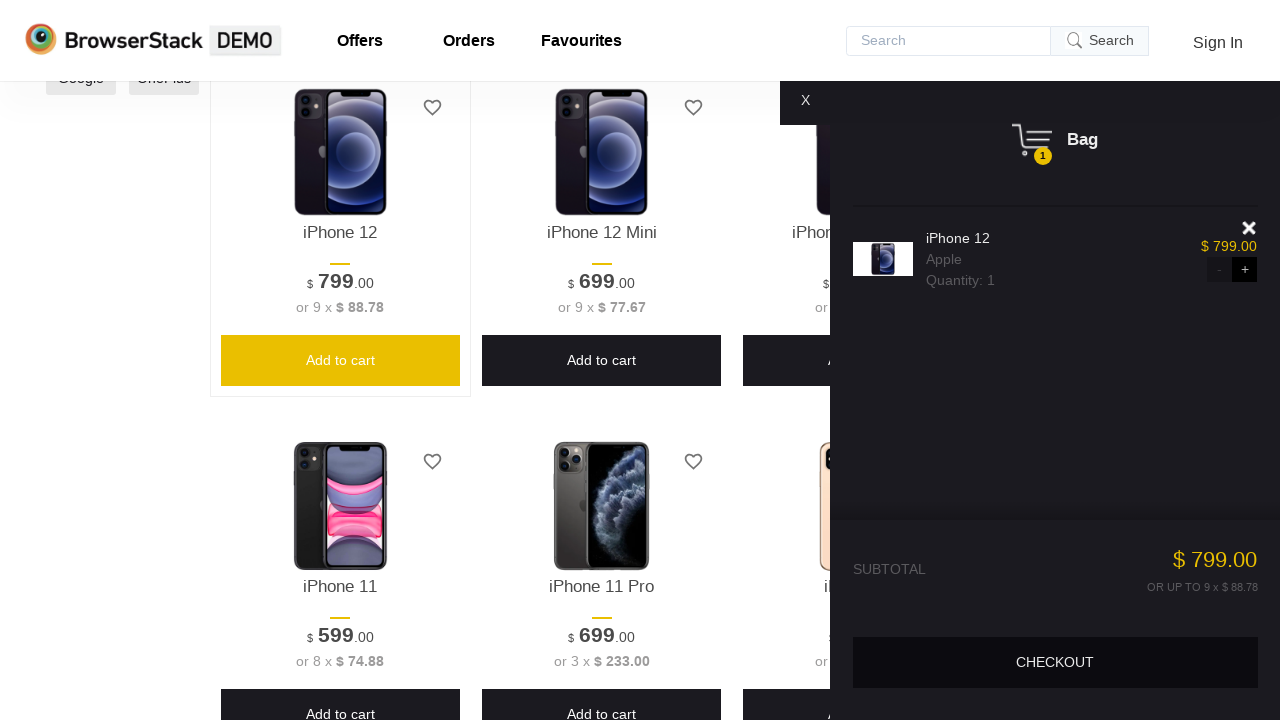

Verified product name in cart matches product on main page
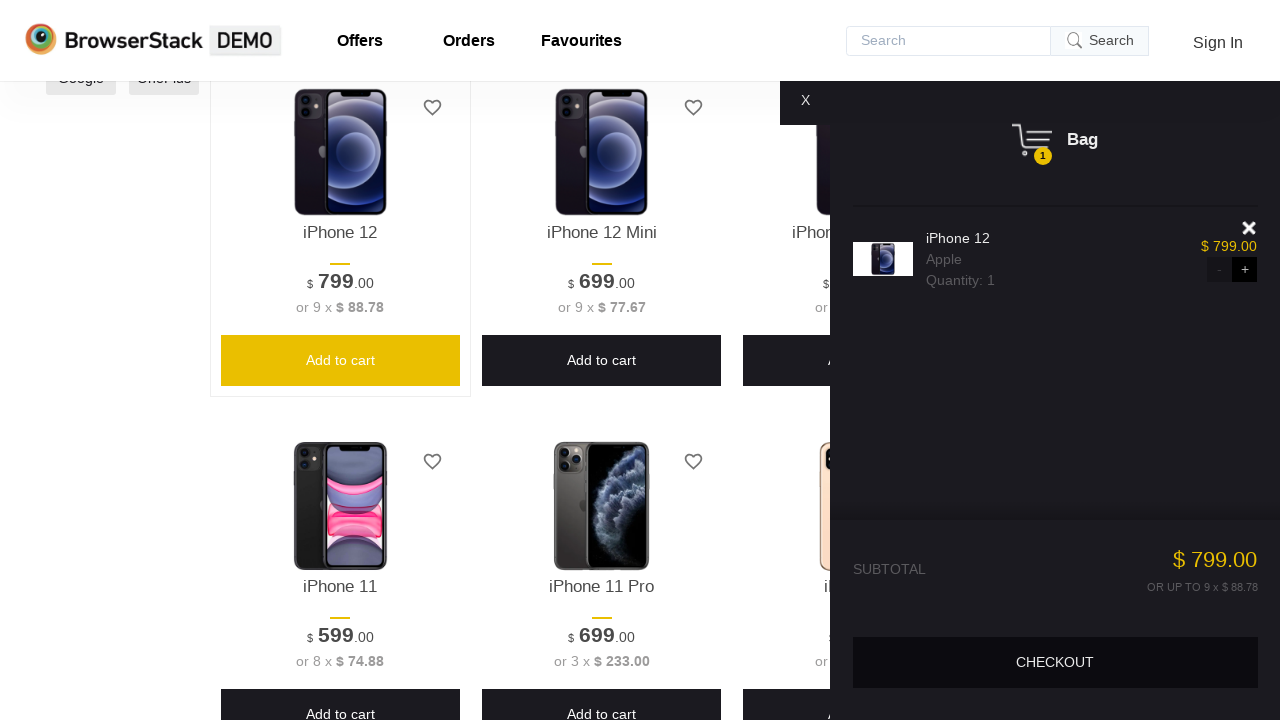

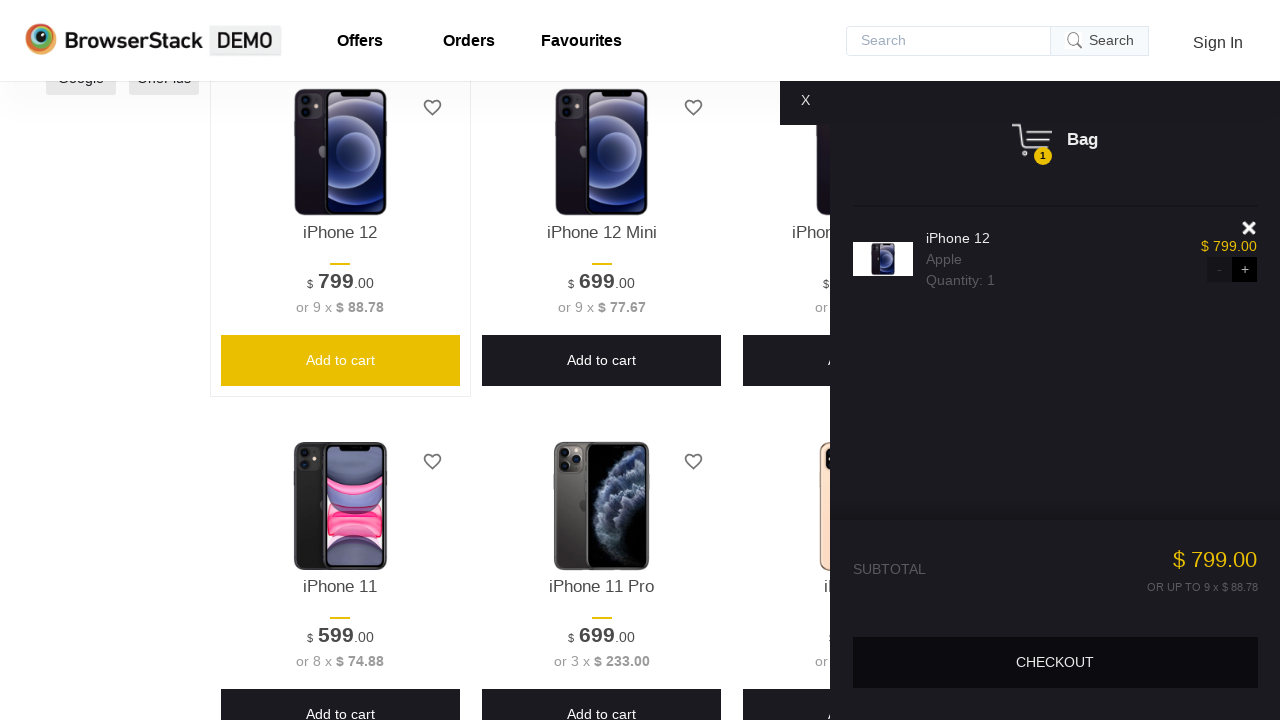